Tests handling of elements that are not initially visible by clicking a Start button and waiting for a "Hello World!" message to become visible

Starting URL: https://the-internet.herokuapp.com/dynamic_loading/1

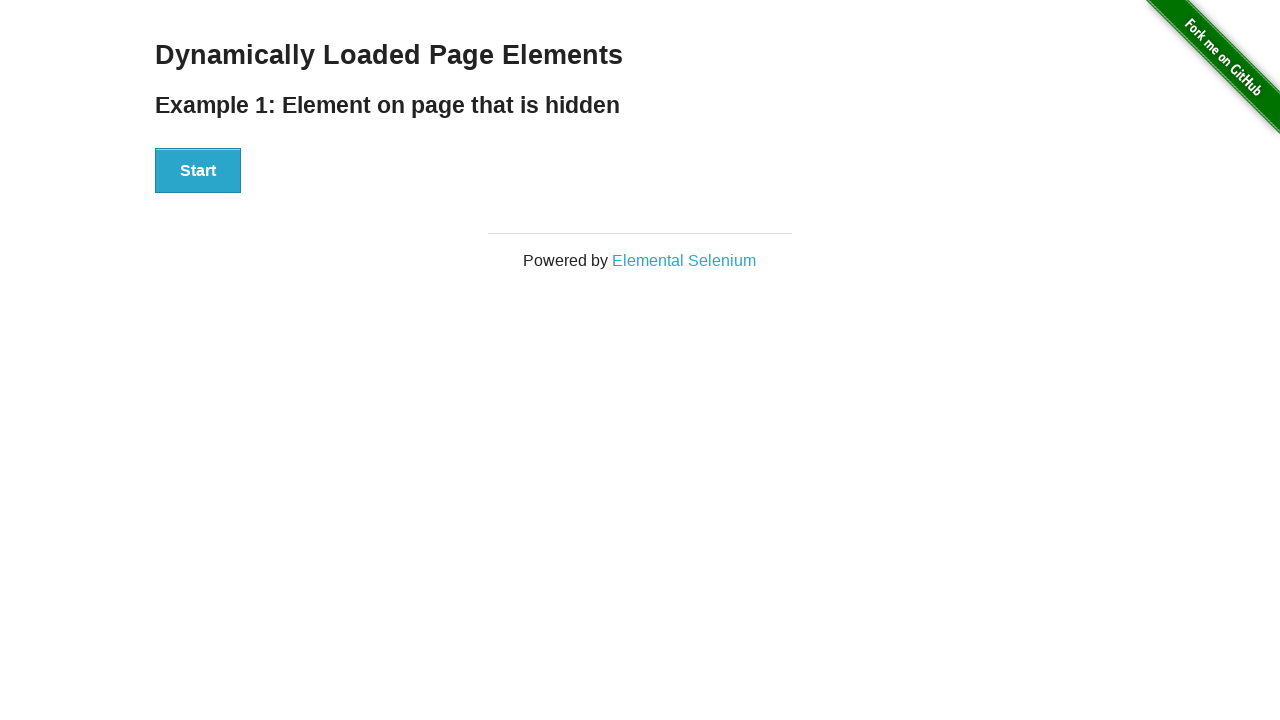

Clicked the Start button at (198, 171) on xpath=//div[@id='start']/button
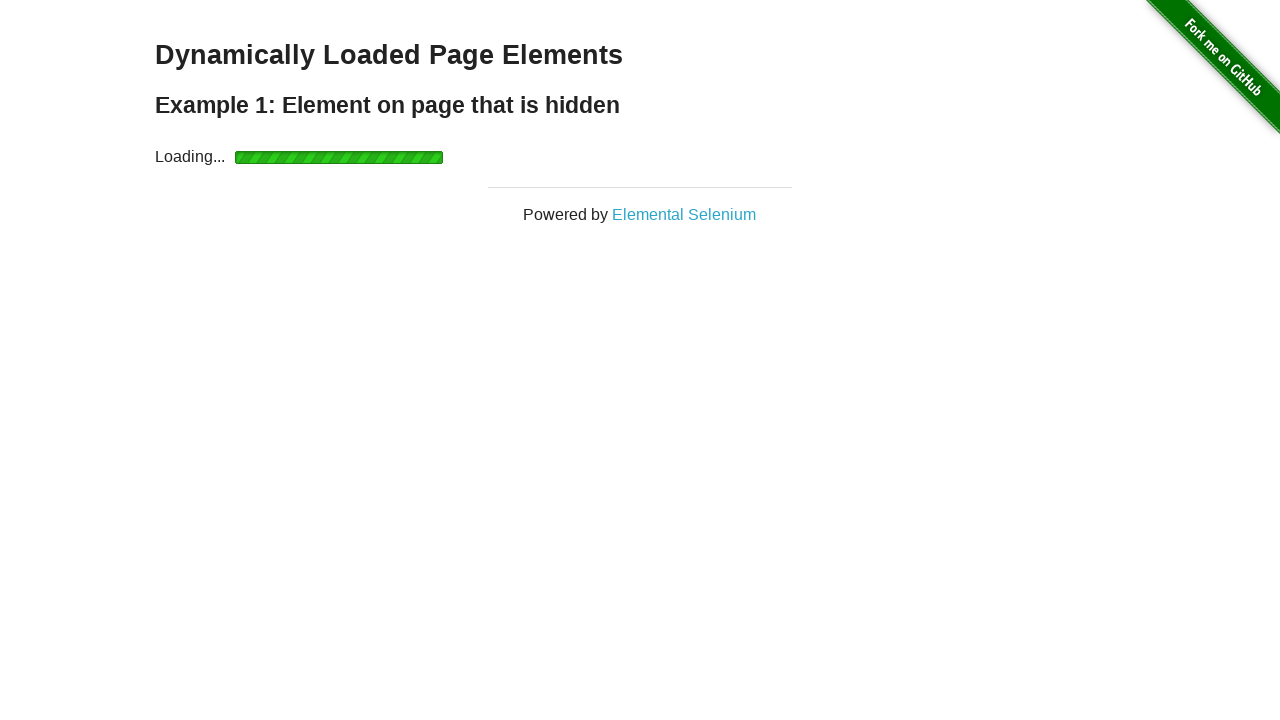

Waited for 'Hello World!' message to become visible
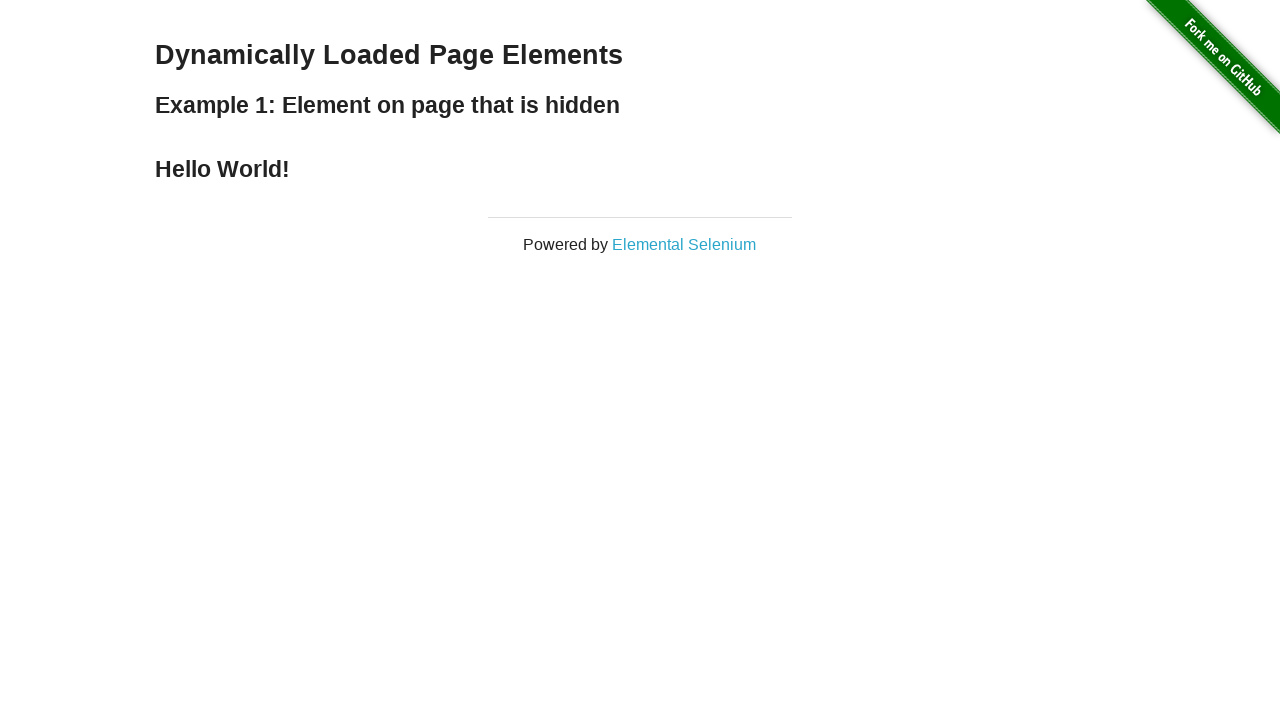

Retrieved finish element text: '
    Hello World!
  '
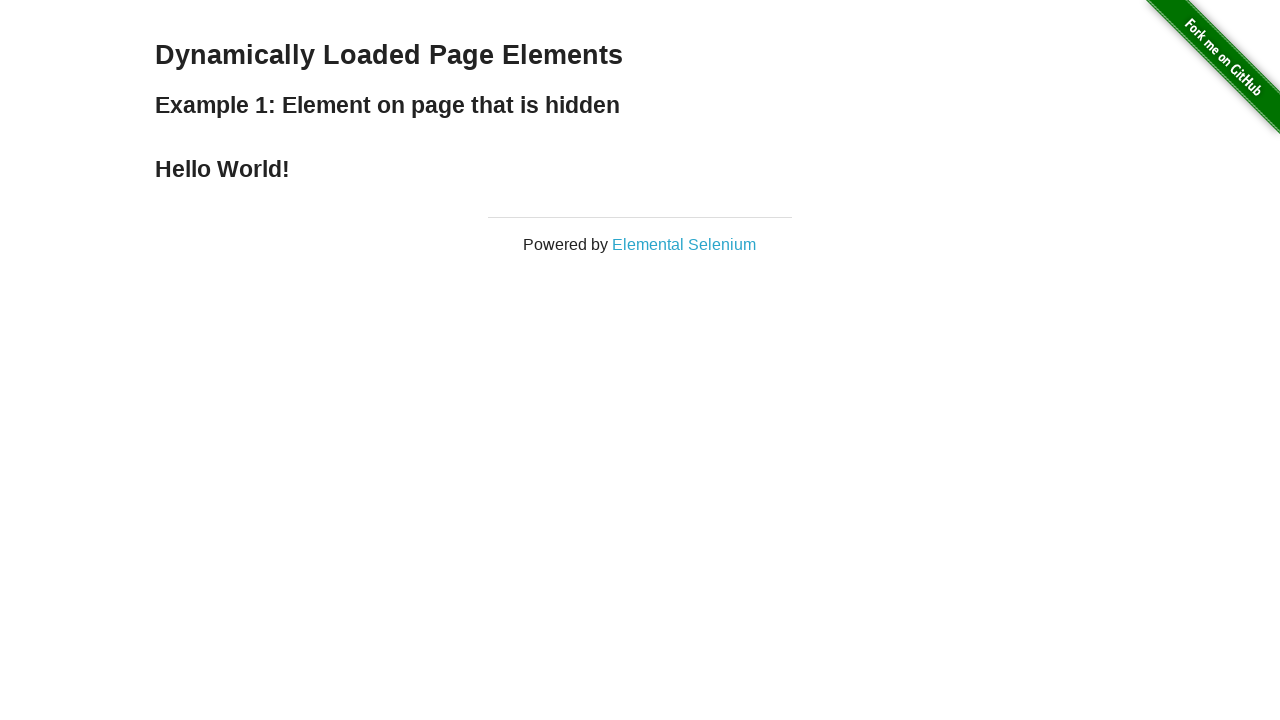

Verified that 'Hello World!' message is present in finish element
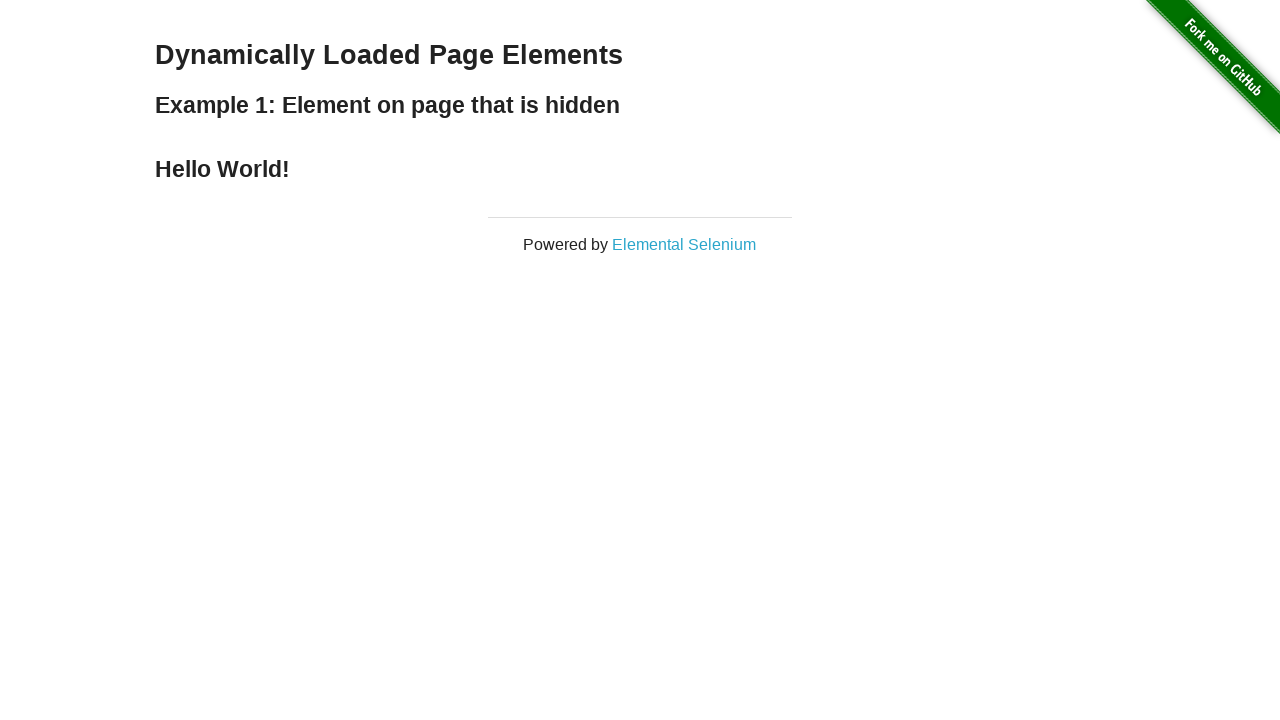

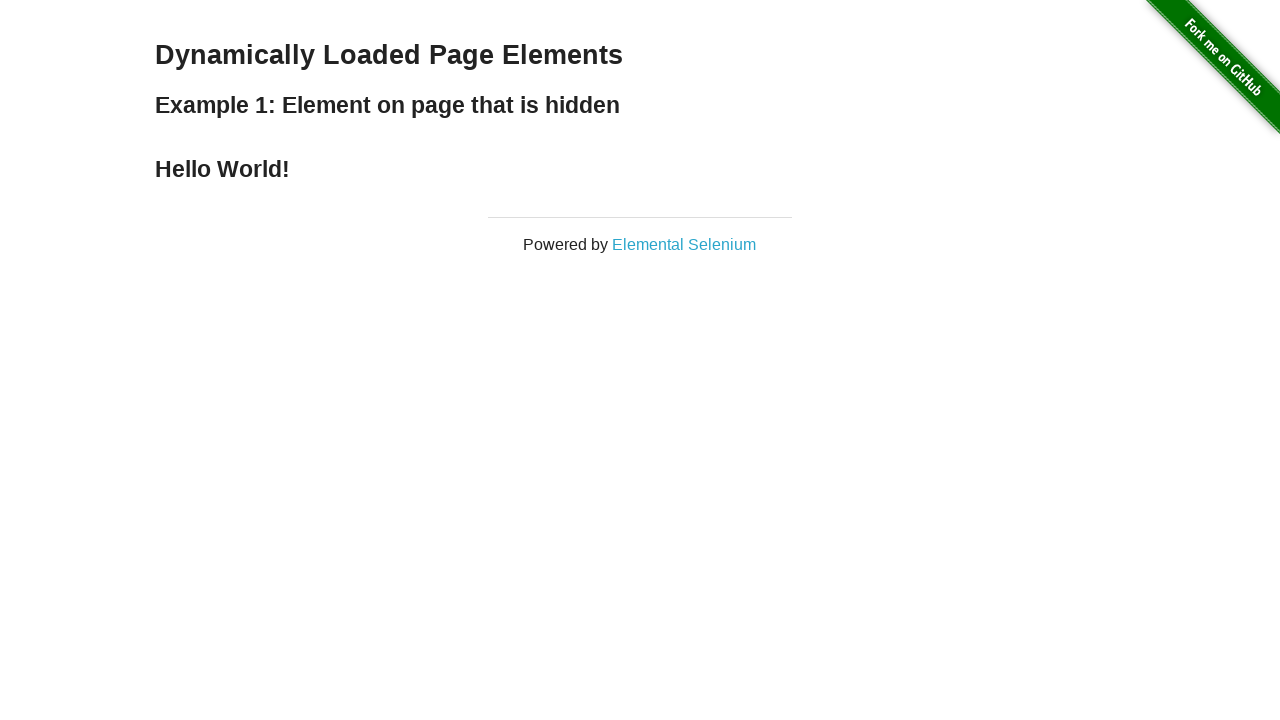